Navigates to Greens Tech selenium course page and locates mail info element

Starting URL: http://greenstech.in/selenium-course-content.html

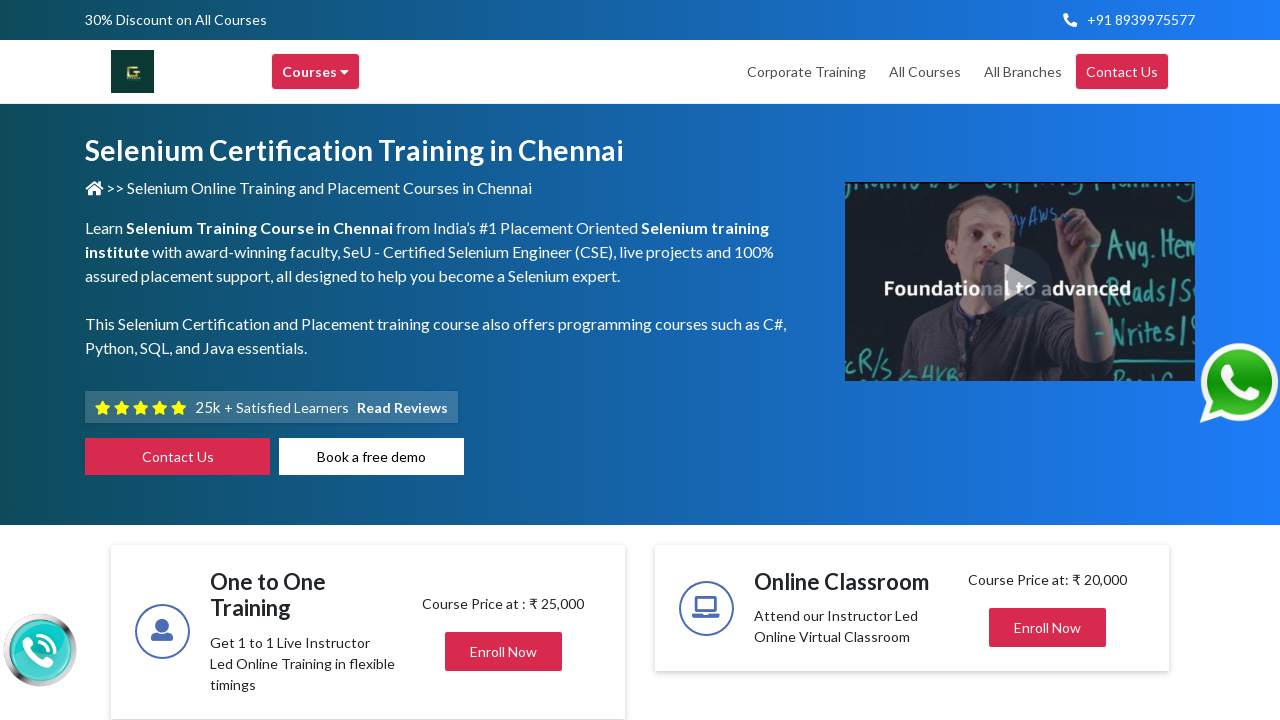

Waited for mail-info element to be present on the page
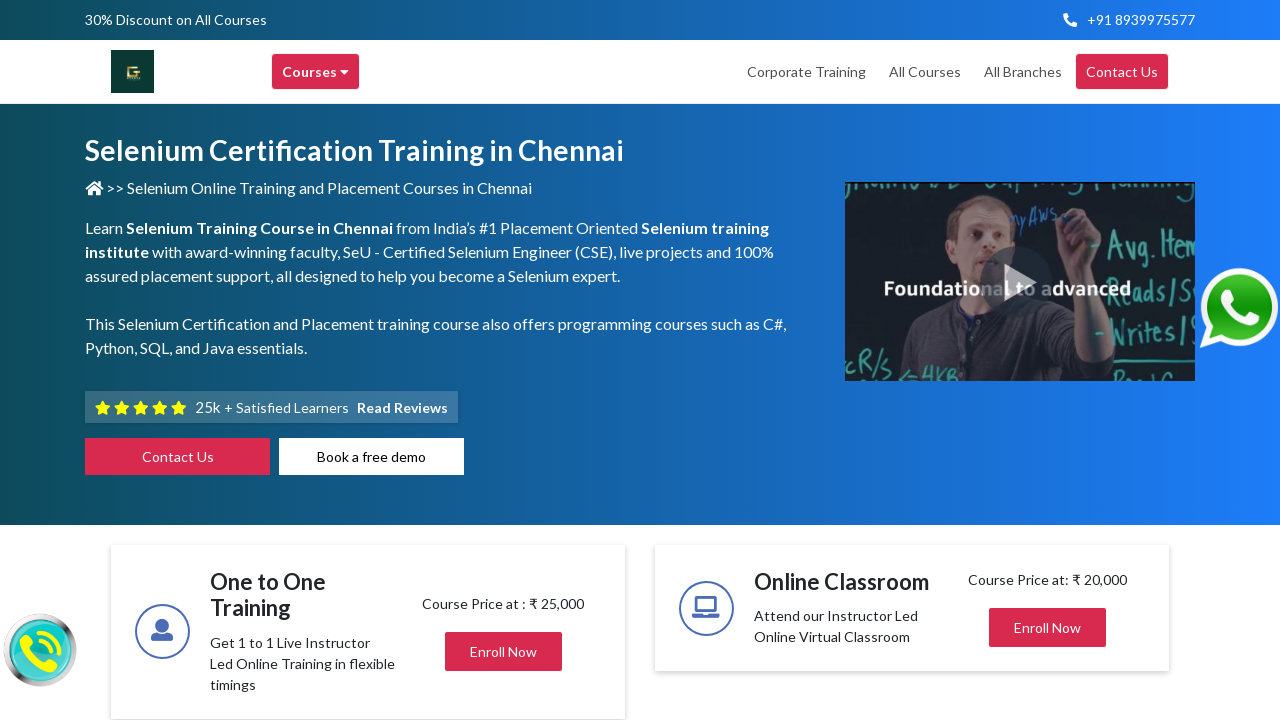

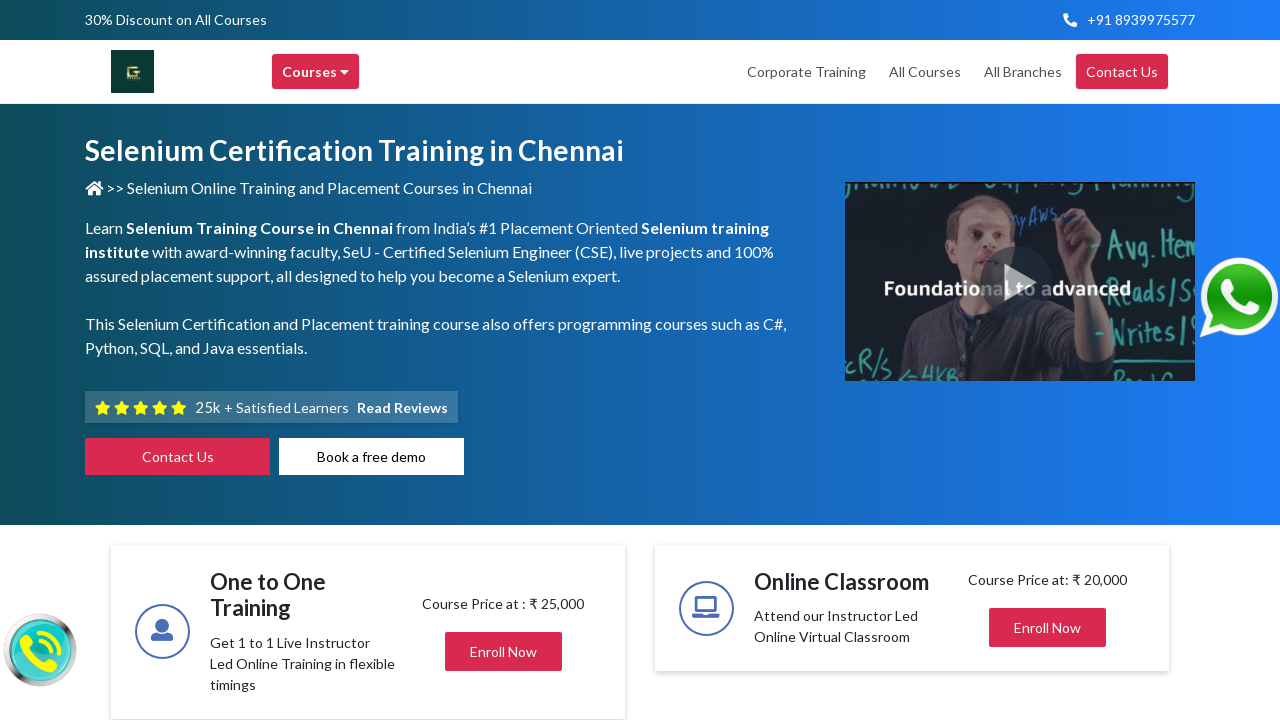